Tests explicit wait until element is clickable and then clicks the button

Starting URL: https://vip.ceshiren.com/#/ui_study

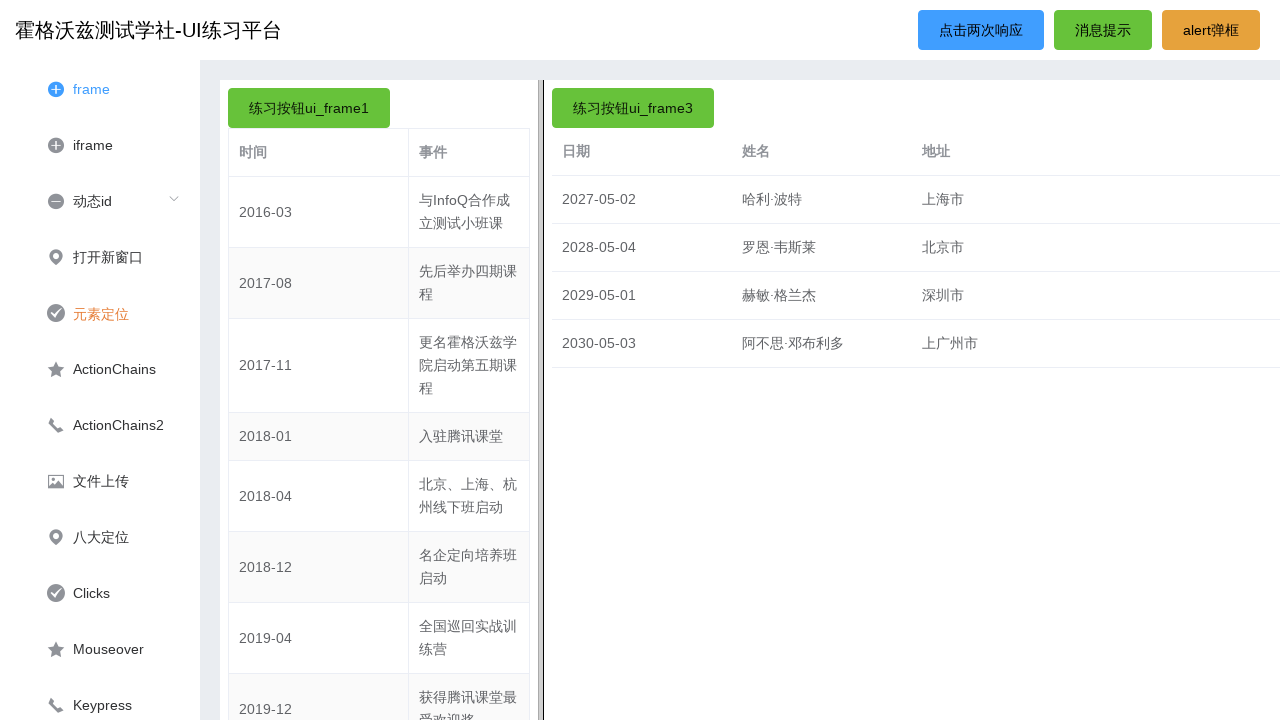

Clicked success button after waiting for it to be clickable at (1103, 30) on #success_btn
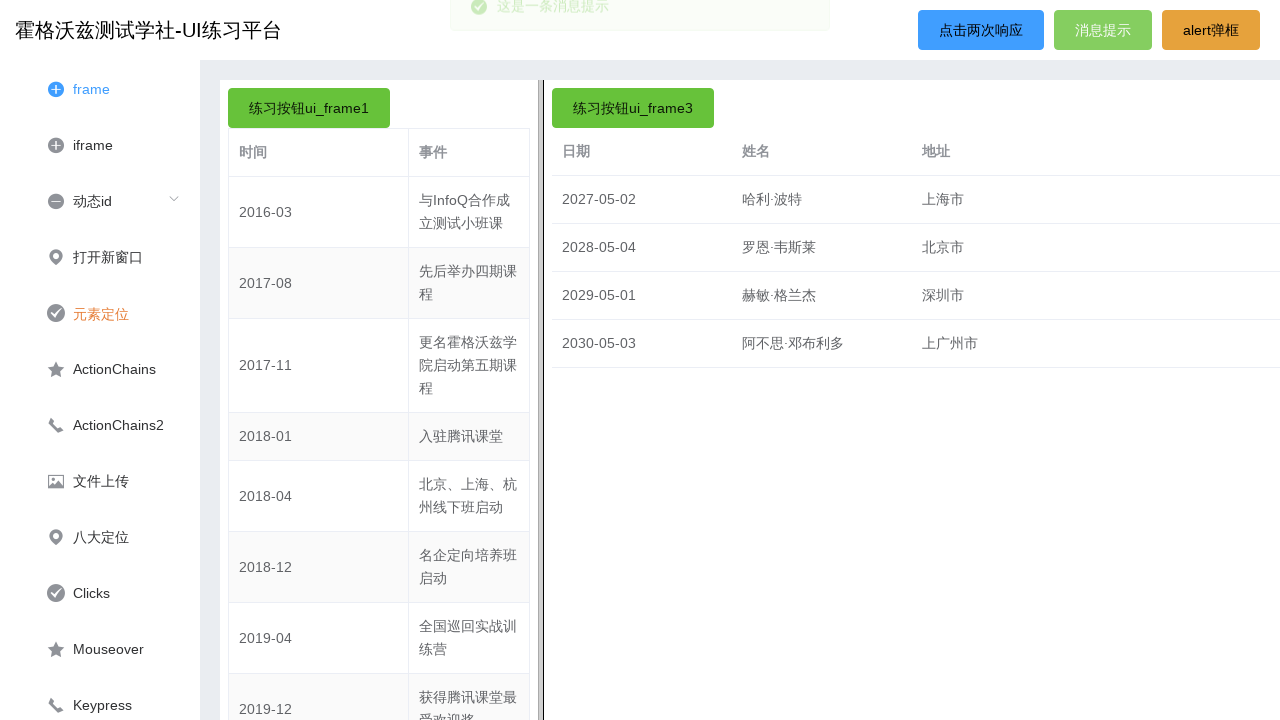

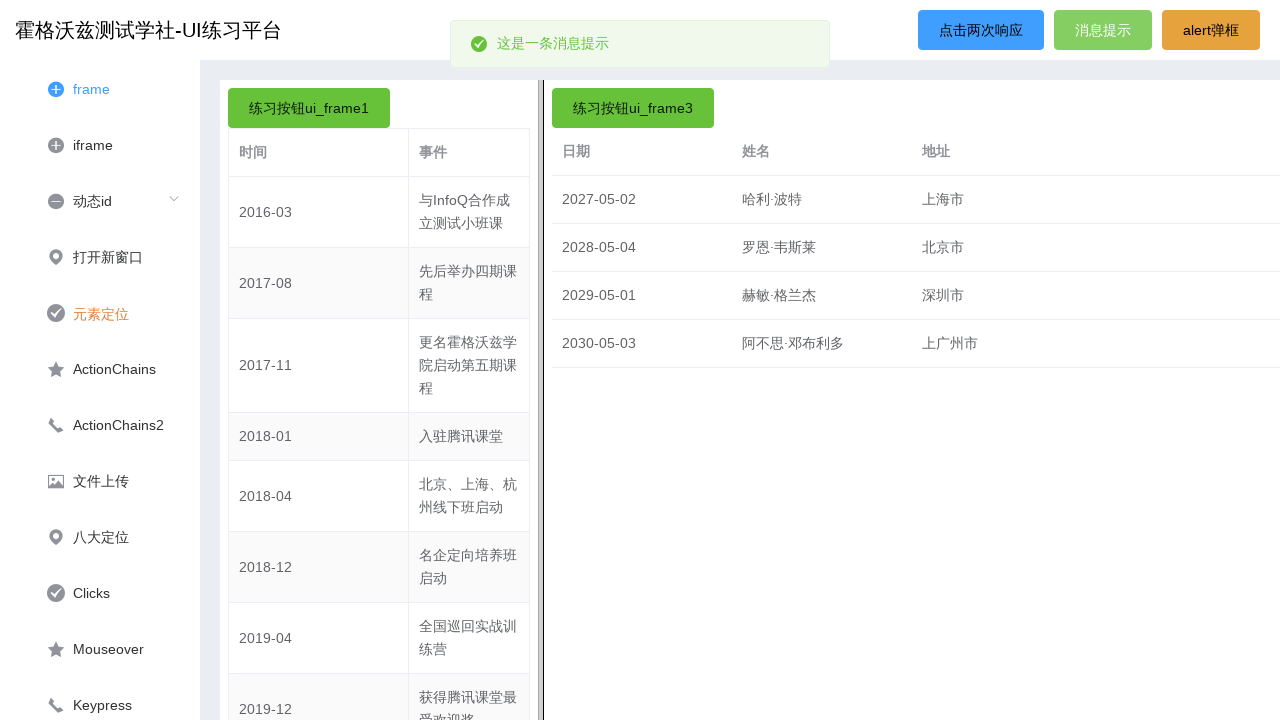